Tests submitting the practice form with first name and email fields filled in

Starting URL: https://demoqa.com/automation-practice-form

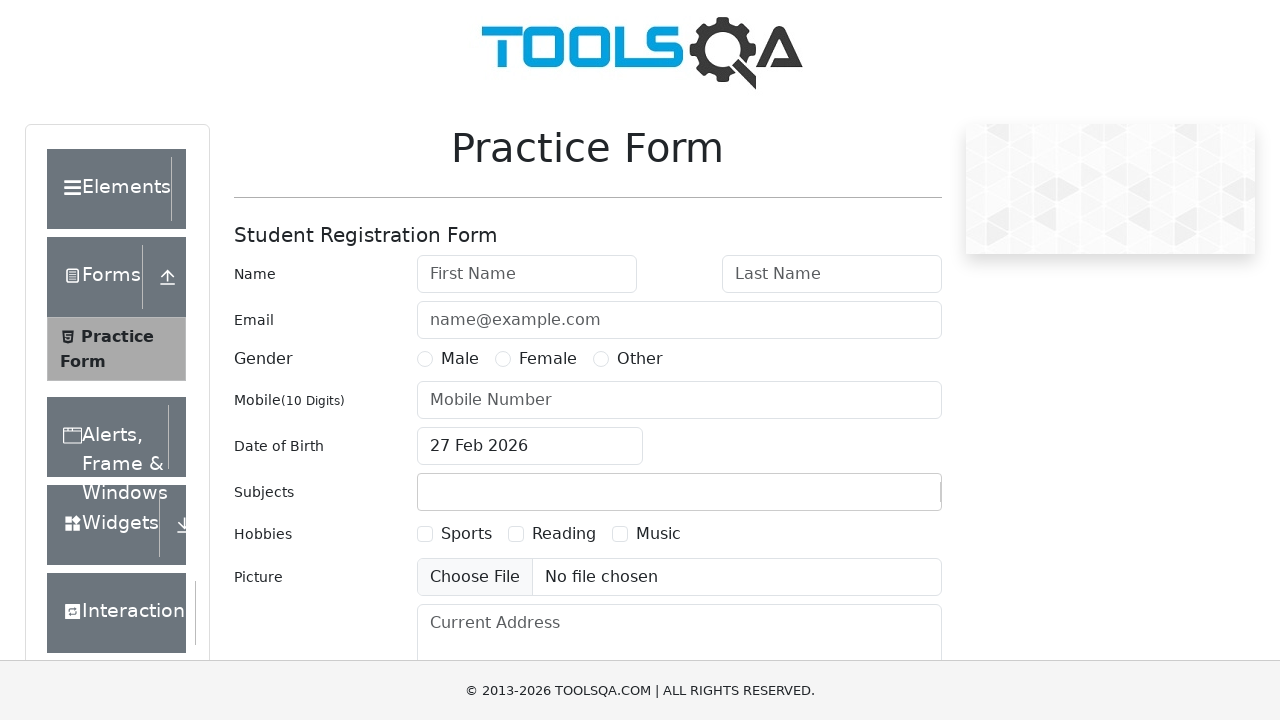

Filled first name field with 'John' on #firstName
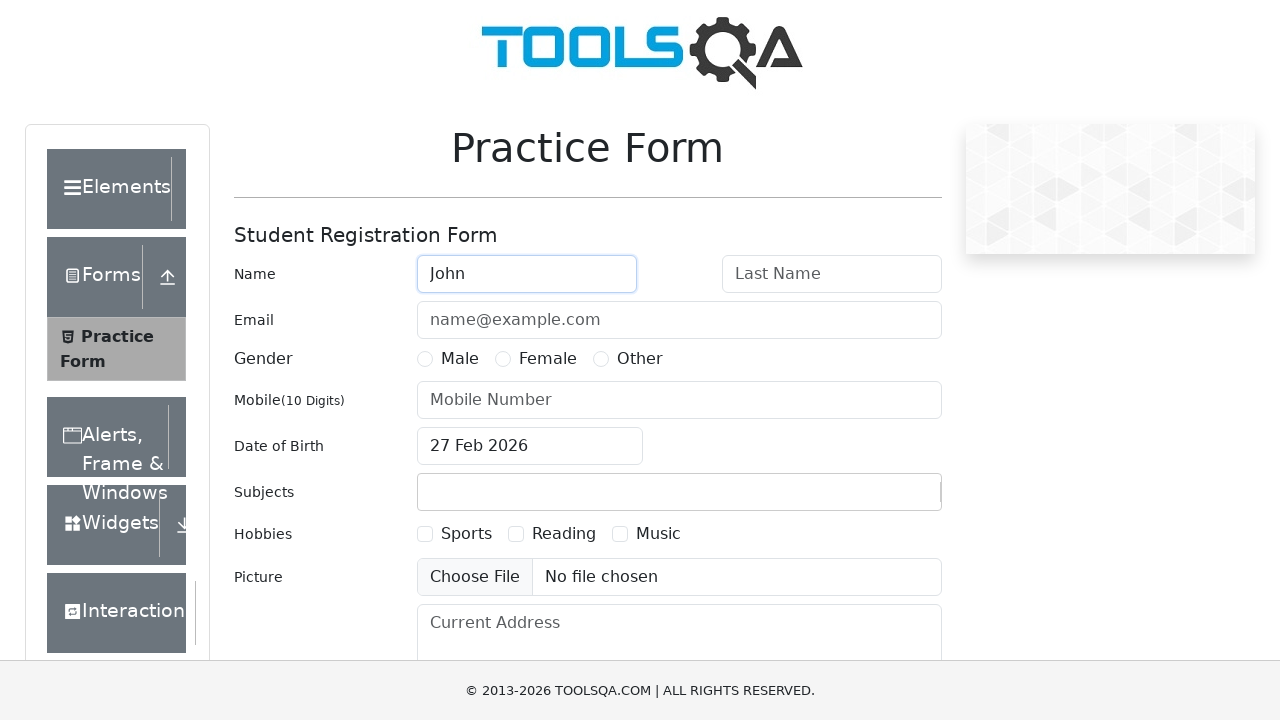

Filled email field with 'test@t.com' on #userEmail
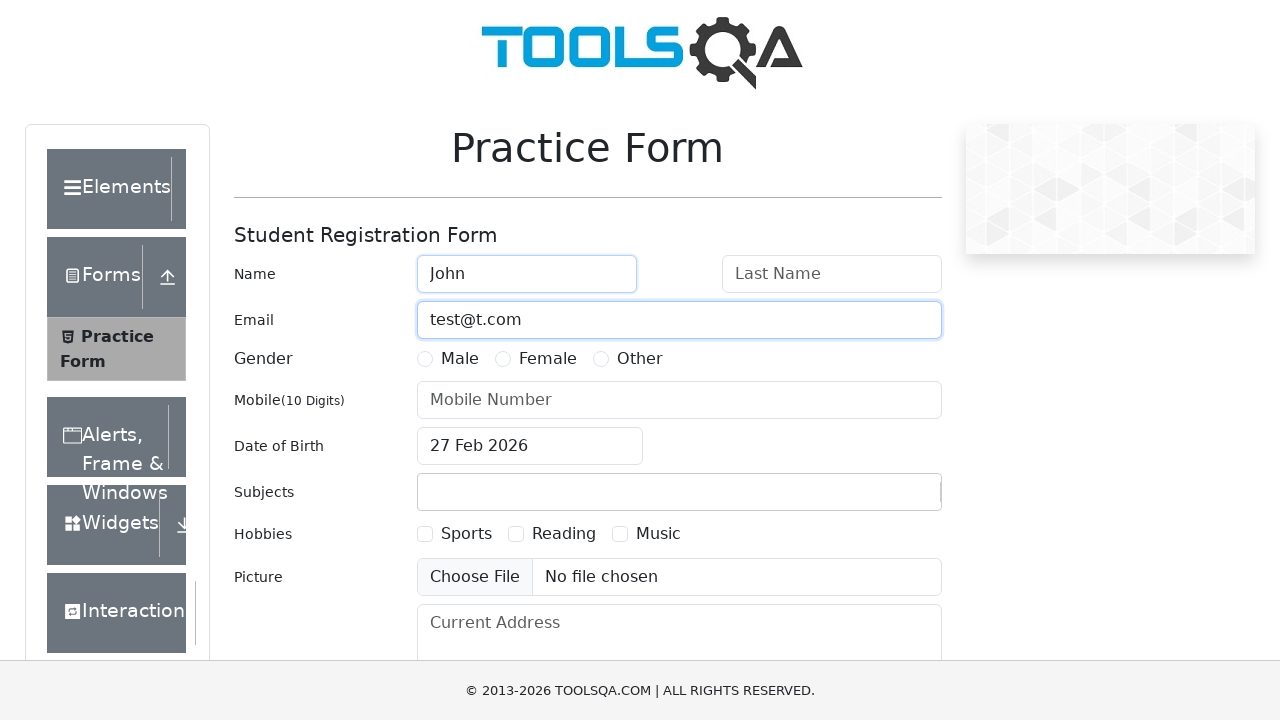

Clicked submit button using JavaScript to bypass overlay issues
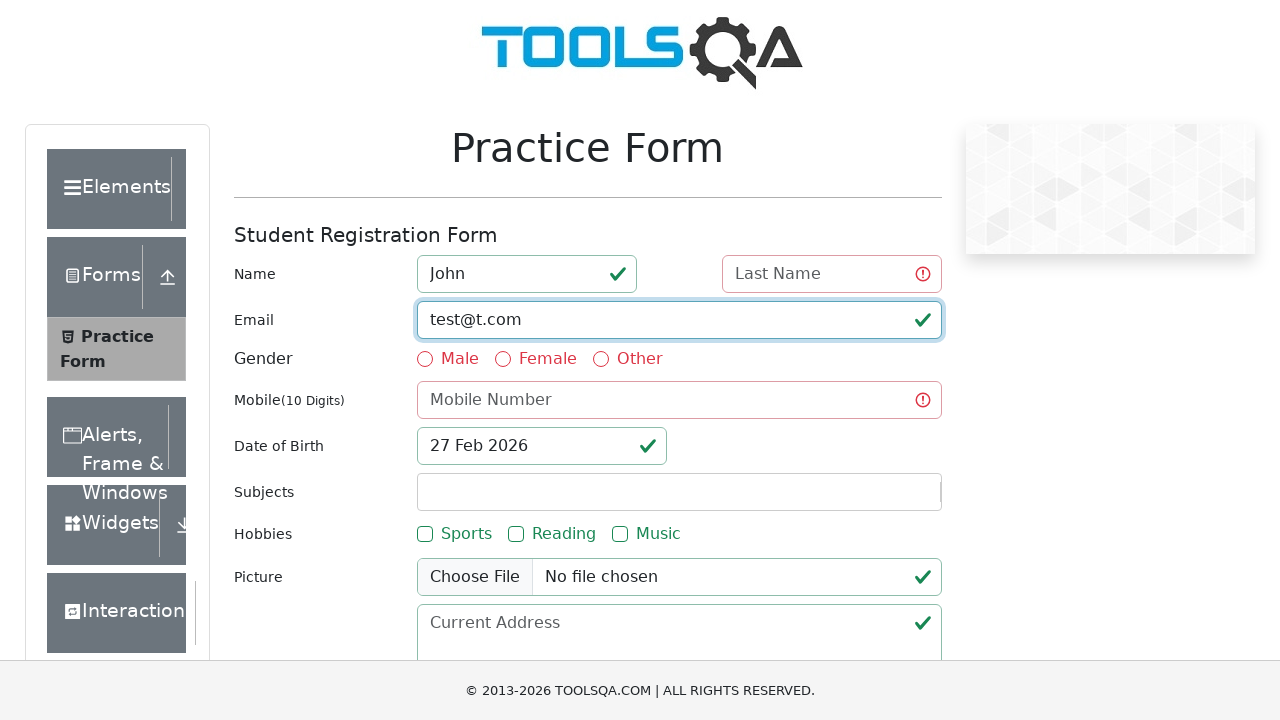

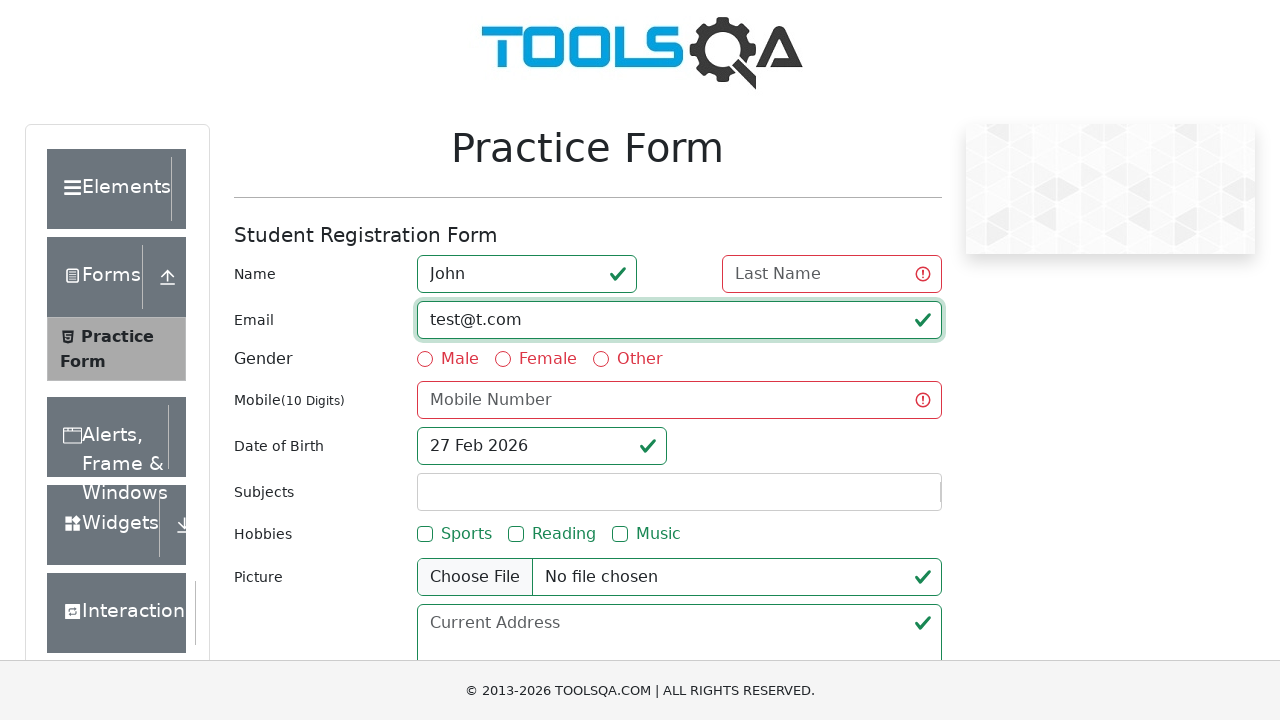